Navigates to Gigazine category page and verifies thumbnail articles load

Starting URL: https://gigazine.net/news/C37/

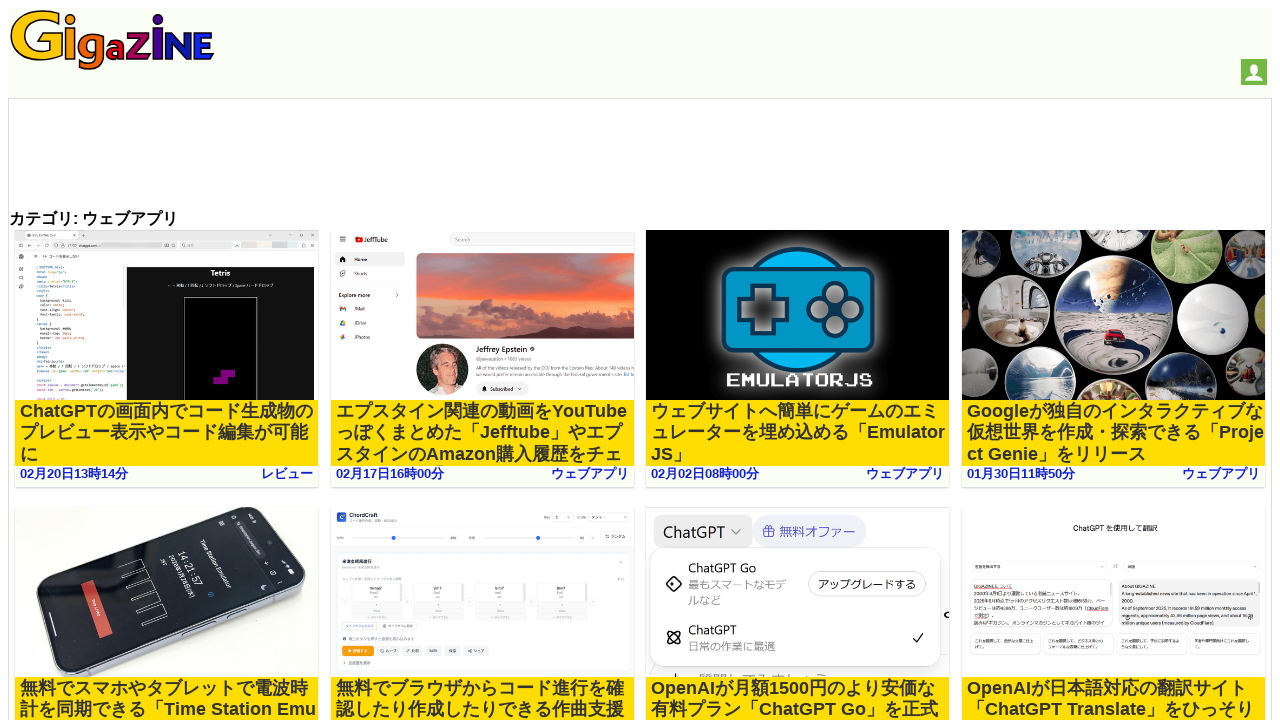

Waited for thumbnail articles to load on Gigazine category page
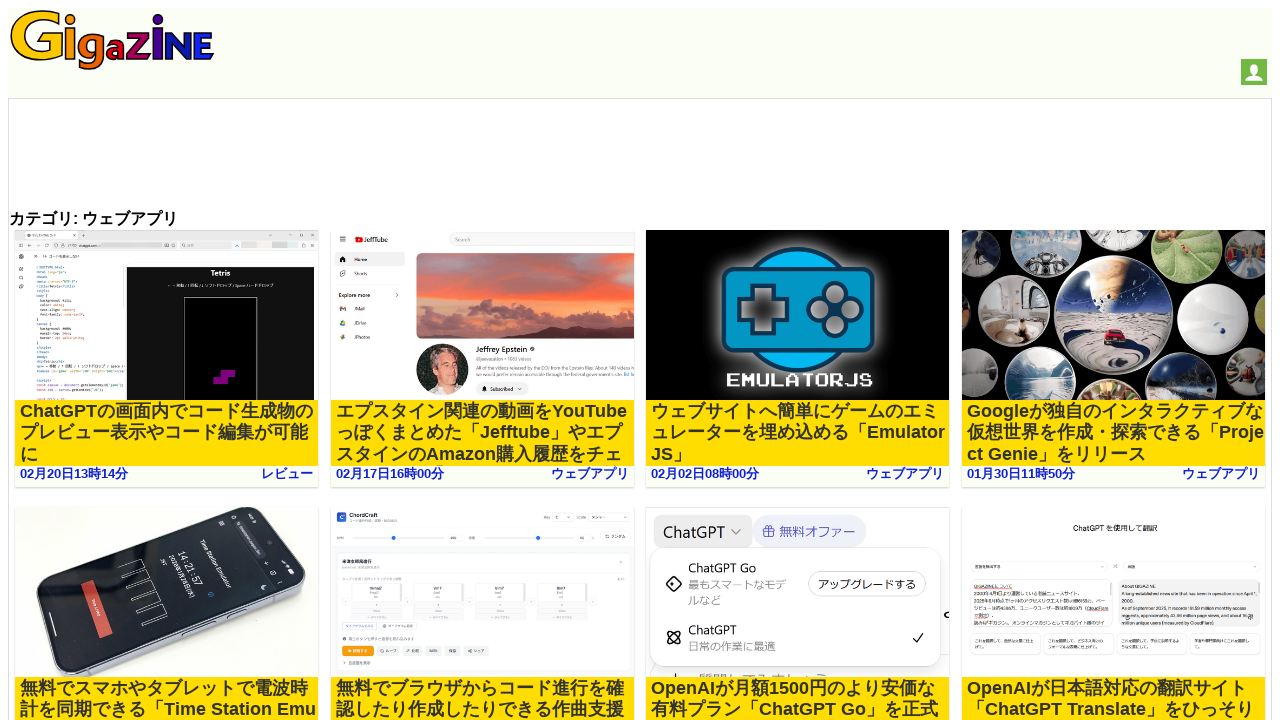

Located first thumbnail article element
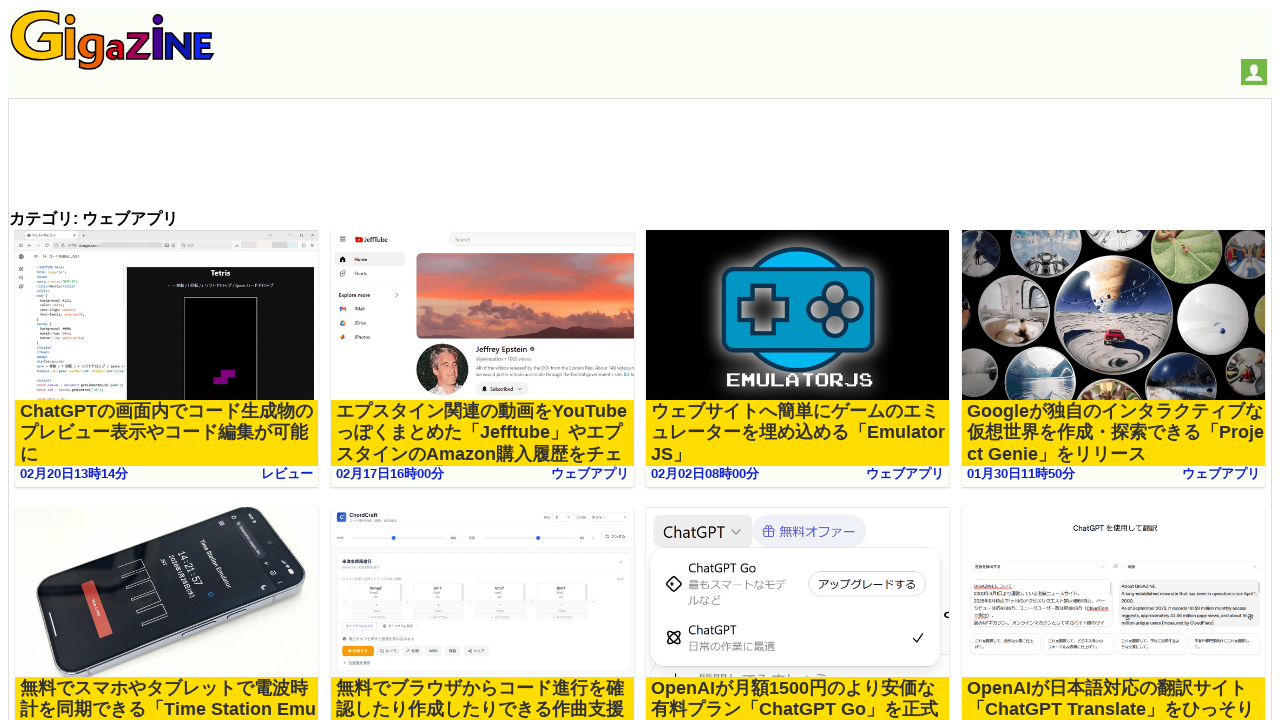

Verified that thumbnail article contains at least one link
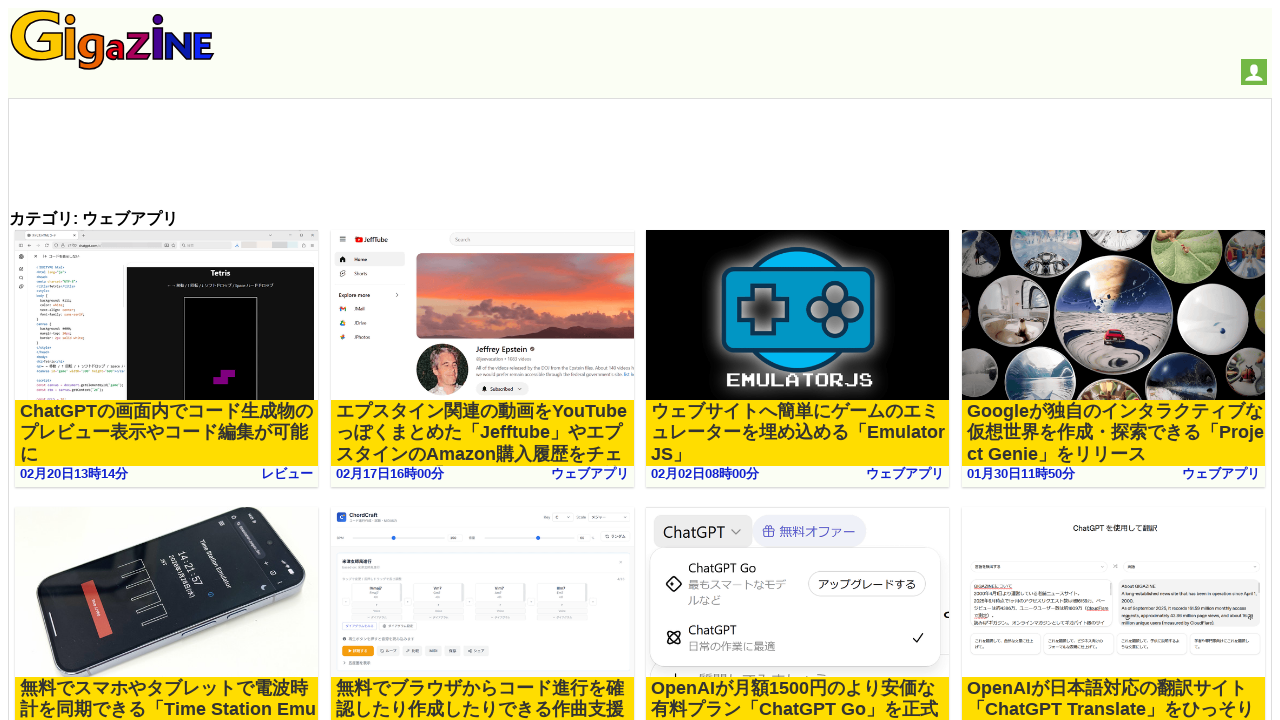

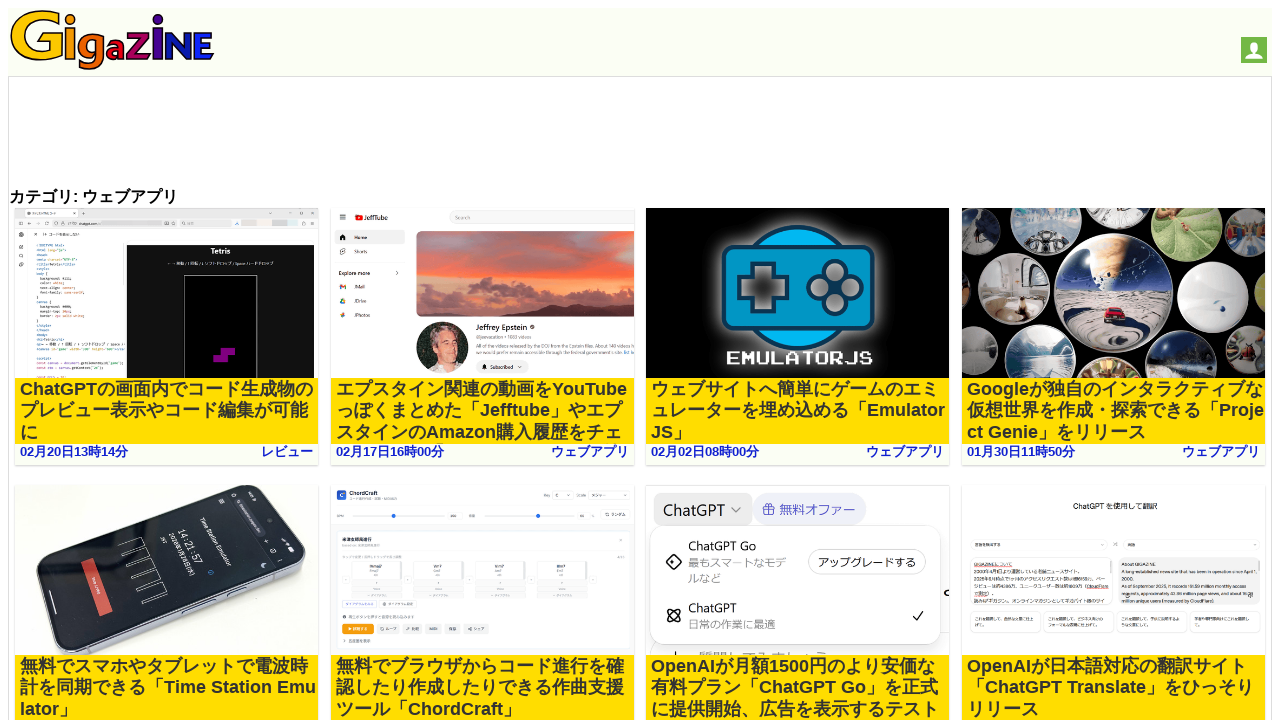